Tests card number validation by entering an invalid card number (123) and verifying the error message "Card number is not valid" is displayed.

Starting URL: https://sandbox.cardpay.com/MI/cardpayment2.html?orderXml=PE9SREVSIFdBTExFVF9JRD0nODI5OScgT1JERVJfTlVNQkVSPSc0NTgyMTEnIEFNT1VOVD0nMjkxLjg2JyBDVVJSRU5DWT0nRVVSJyAgRU1BSUw9J2N1c3RvbWVyQGV4YW1wbGUuY29tJz4KPEFERFJFU1MgQ09VTlRSWT0nVVNBJyBTVEFURT0nTlknIFpJUD0nMTAwMDEnIENJVFk9J05ZJyBTVFJFRVQ9JzY3NyBTVFJFRVQnIFBIT05FPSc4NzY5OTA5MCcgVFlQRT0nQklMTElORycvPgo8L09SREVSPg==&sha512=998150a2b27484b776a1628bfe7505a9cb430f276dfa35b14315c1c8f03381a90490f6608f0dcff789273e05926cd782e1bb941418a9673f43c47595aa7b8b0d

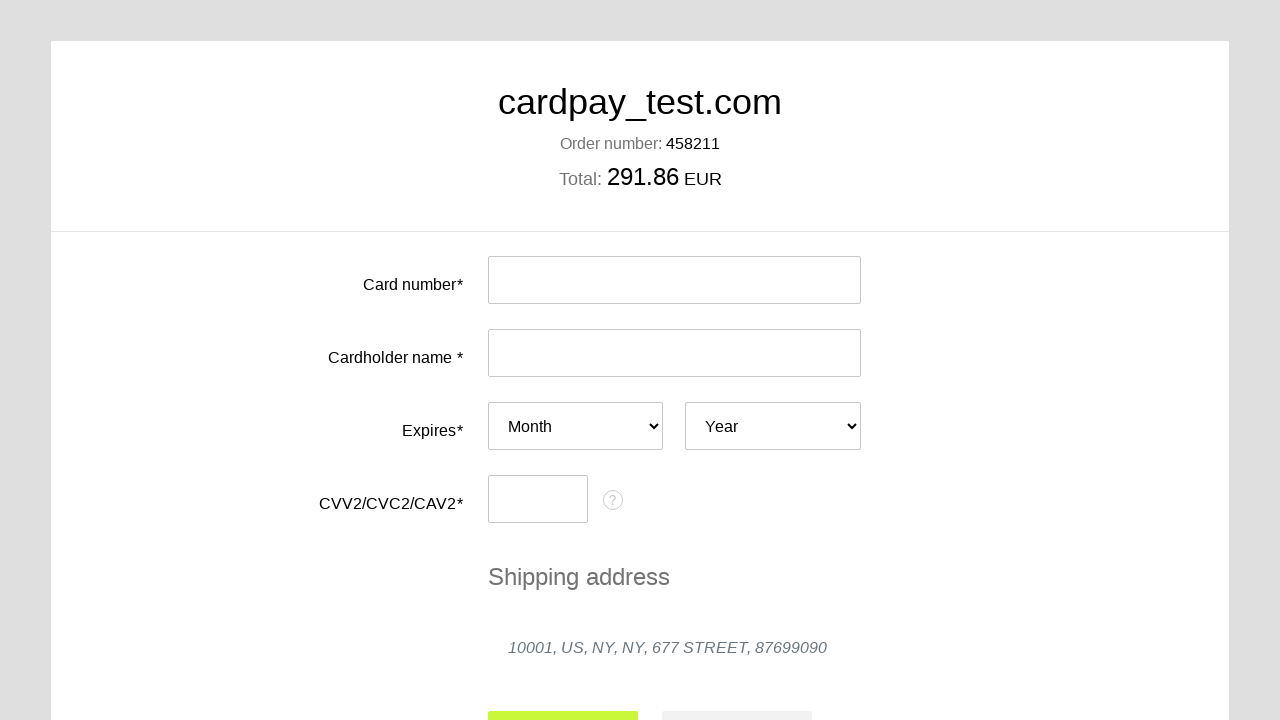

Clicked on card number input field at (674, 280) on #input-card-number
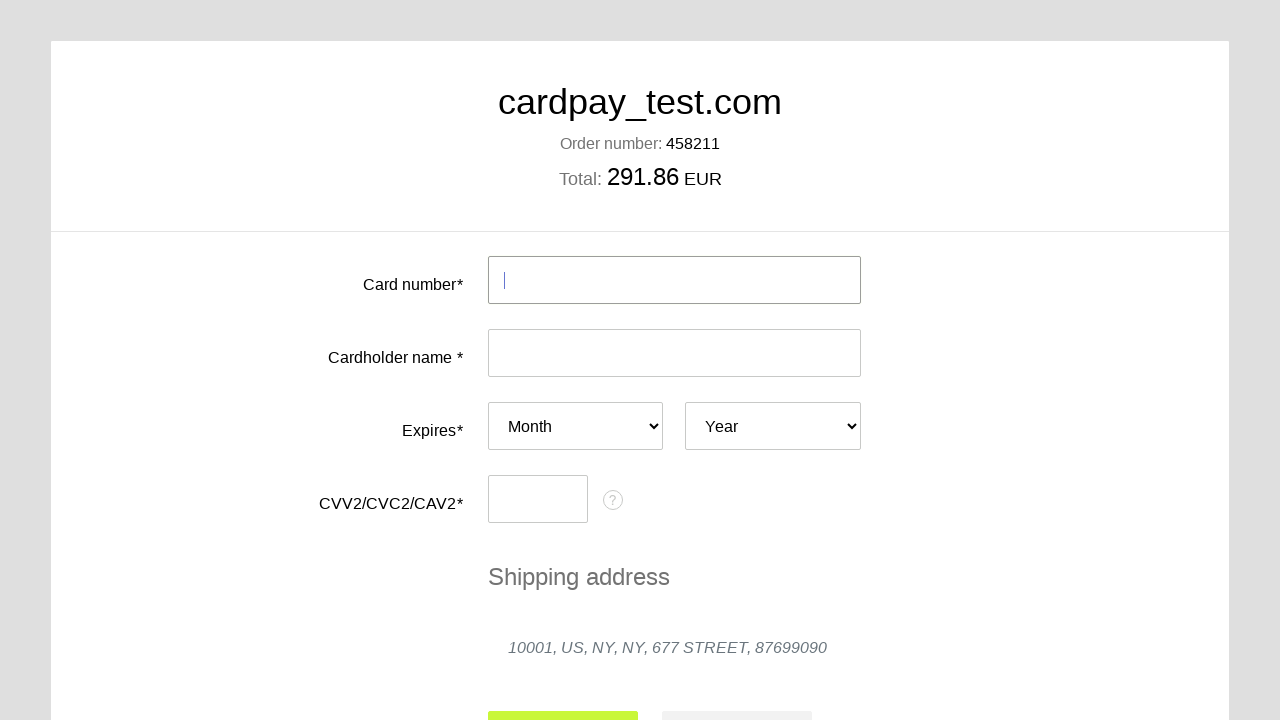

Entered invalid card number '123' on #input-card-number
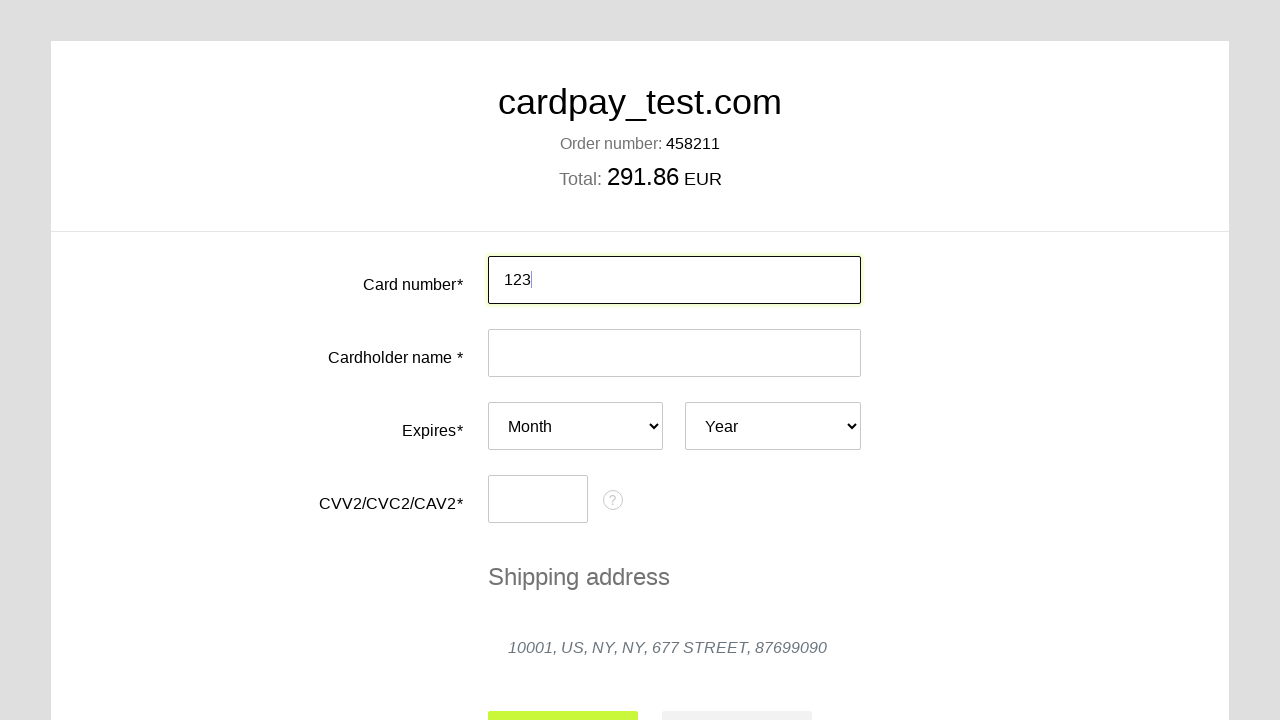

Clicked card number field label to trigger validation at (340, 275) on xpath=//*[@id='card-number-field']/label
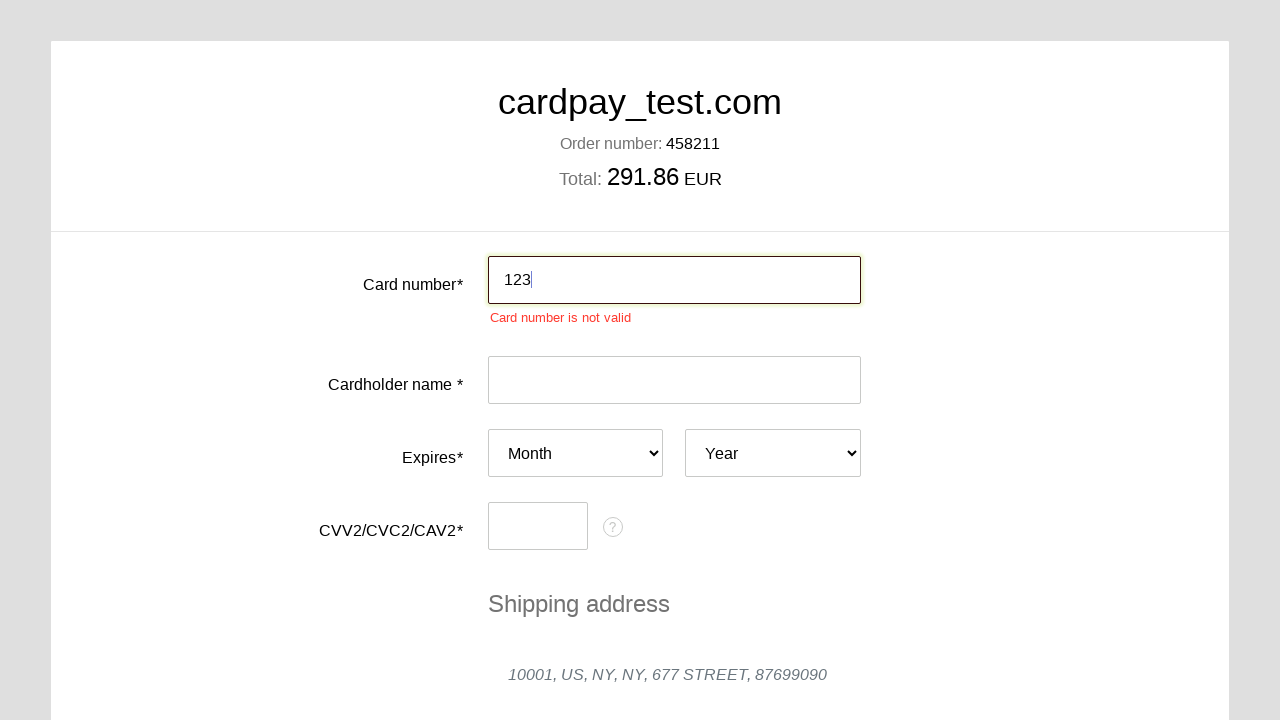

Error message element loaded
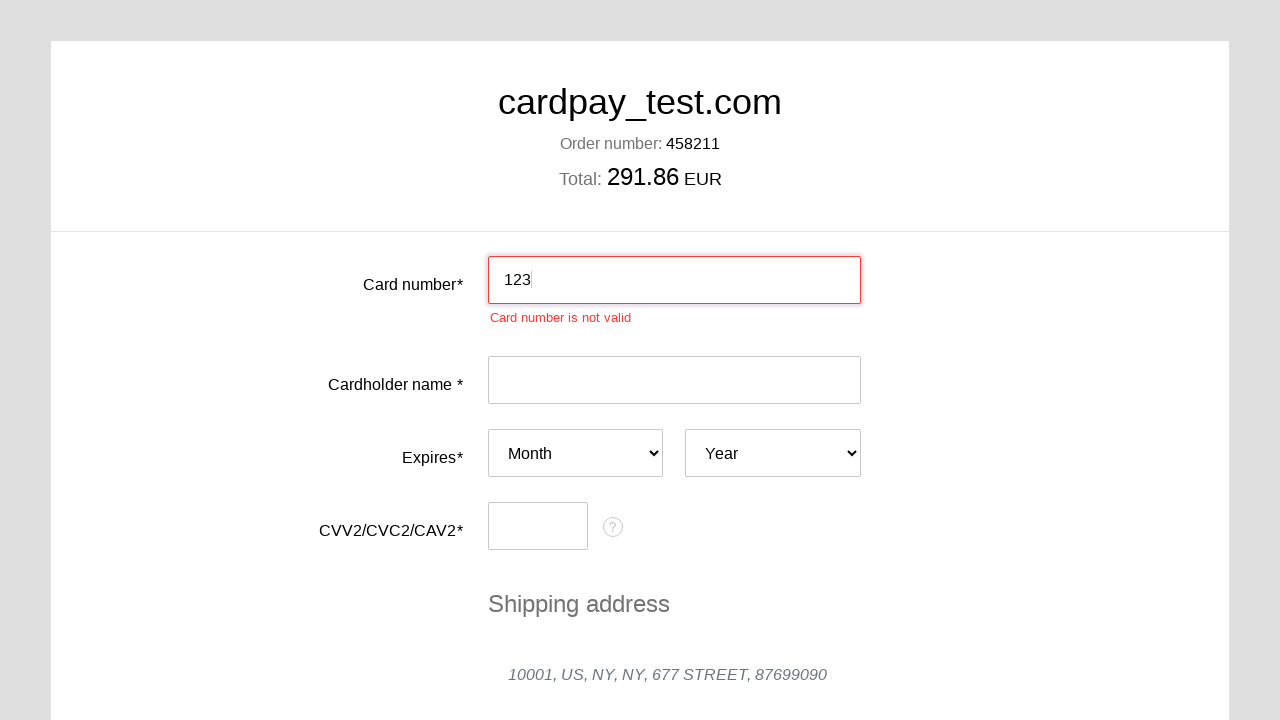

Retrieved error message text: 'Card number is not valid'
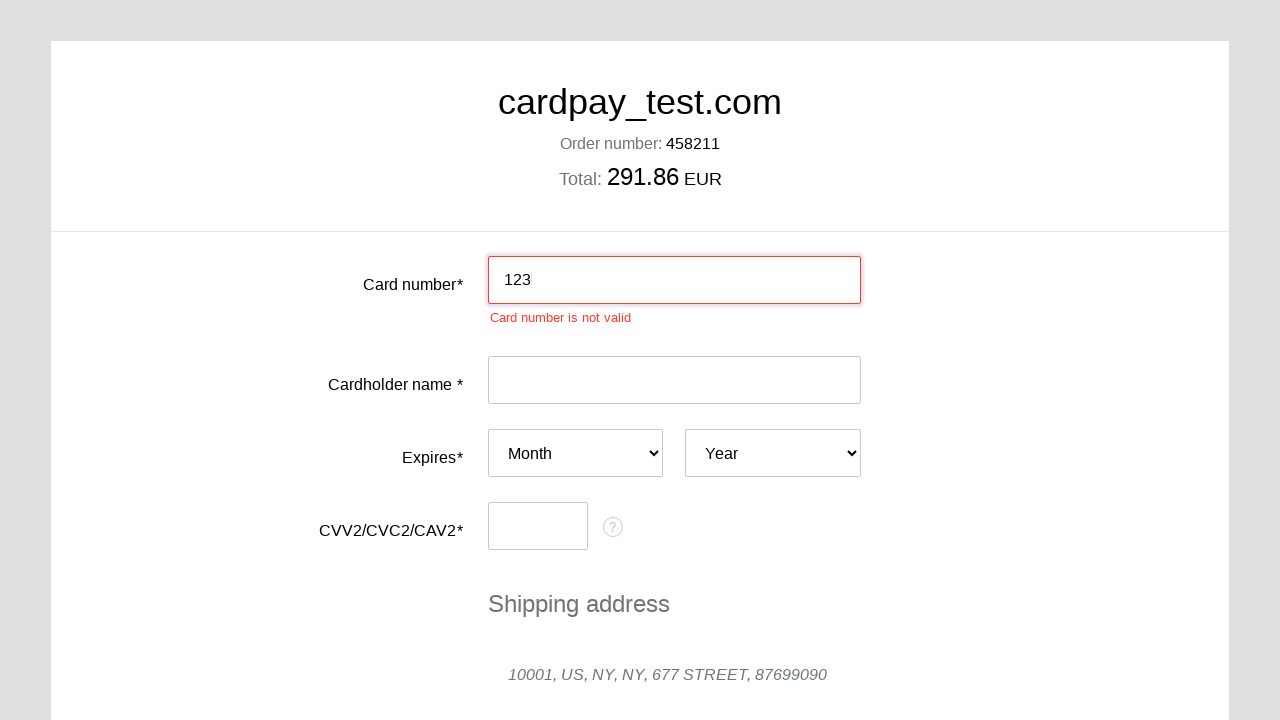

Verified error message 'Card number is not valid' is displayed
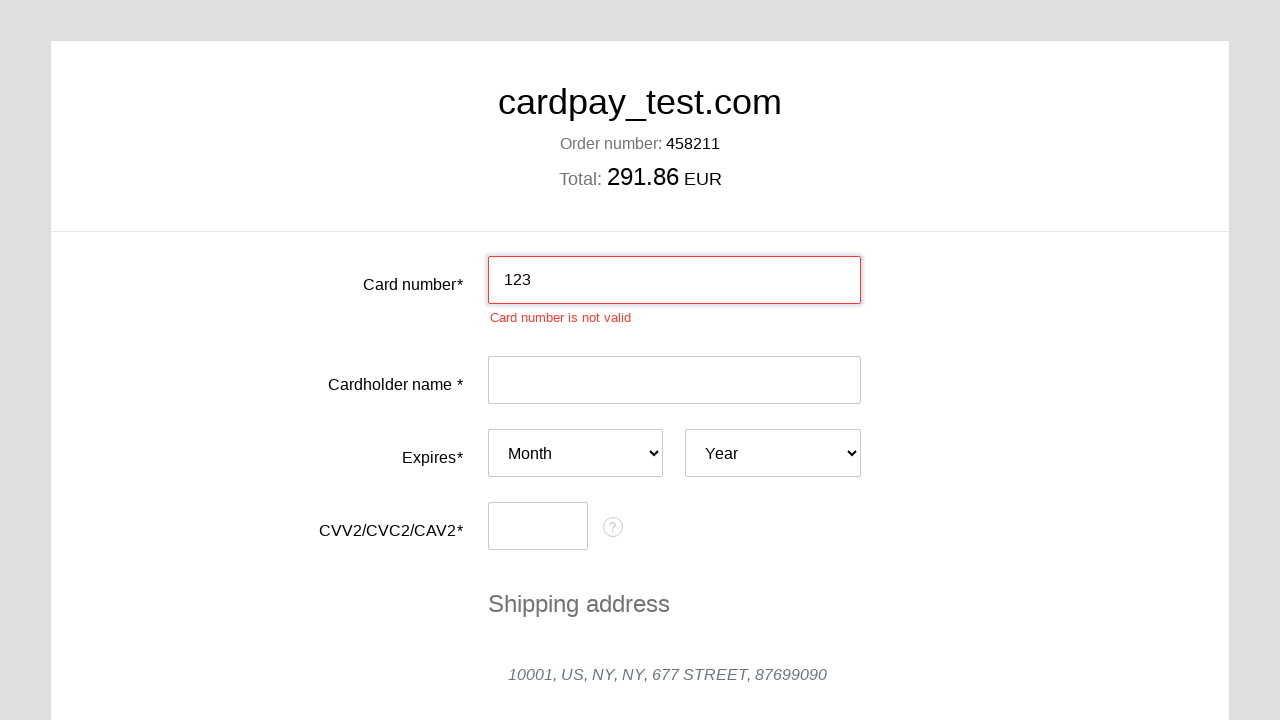

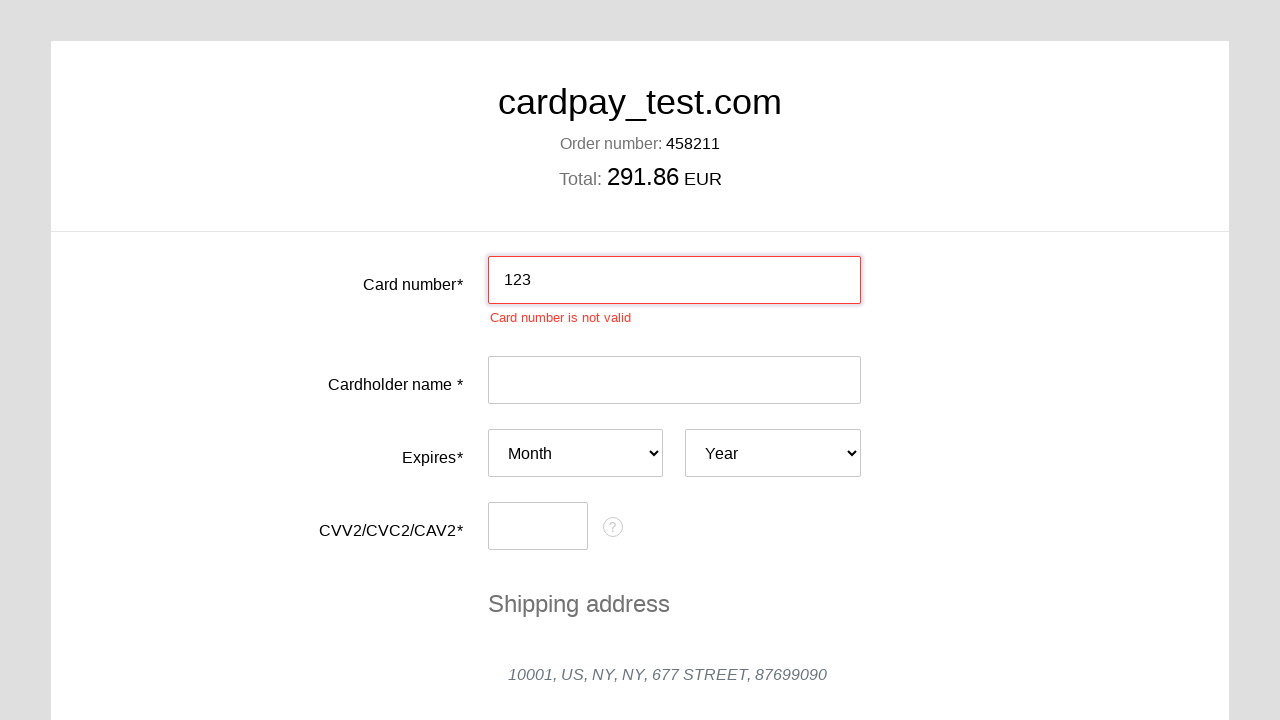